Tests that clicking the "Forgot Password" link on the OrangeHRM login page successfully navigates to the Reset Password page and verifies the page title.

Starting URL: https://opensource-demo.orangehrmlive.com/

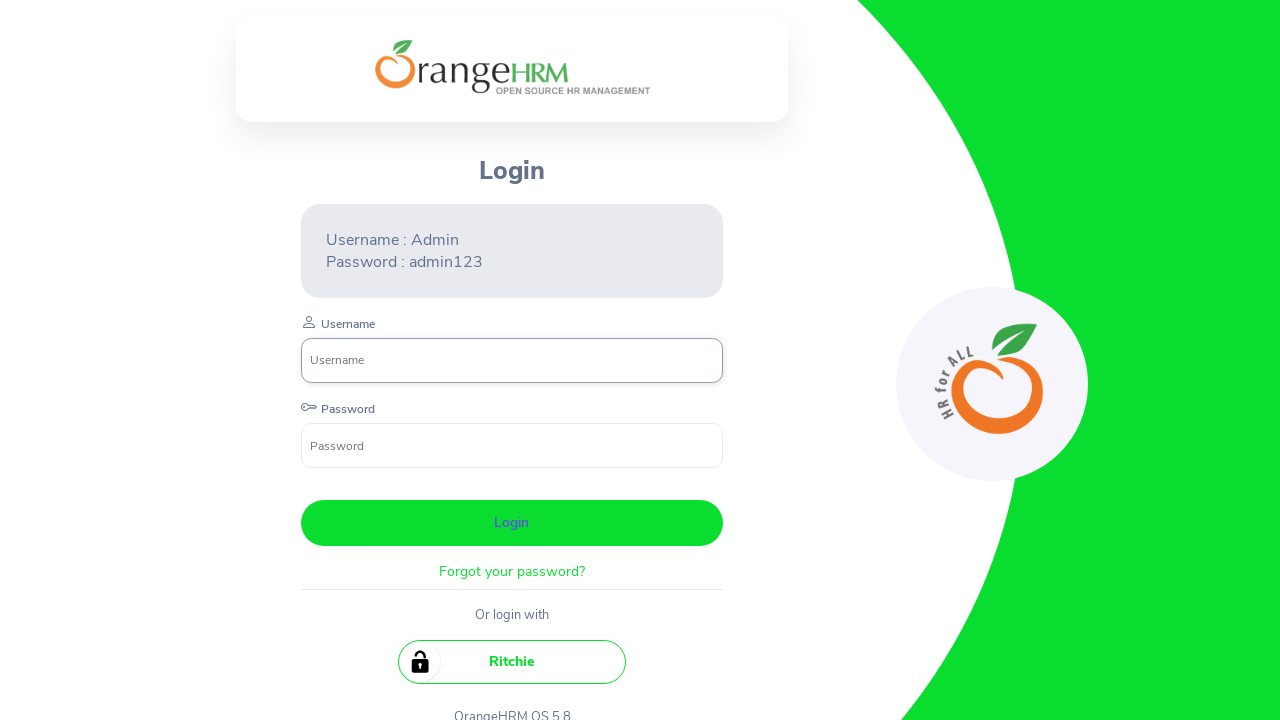

Clicked 'Forgot your password?' link on login page at (512, 572) on xpath=//p[@class='oxd-text oxd-text--p orangehrm-login-forgot-header']
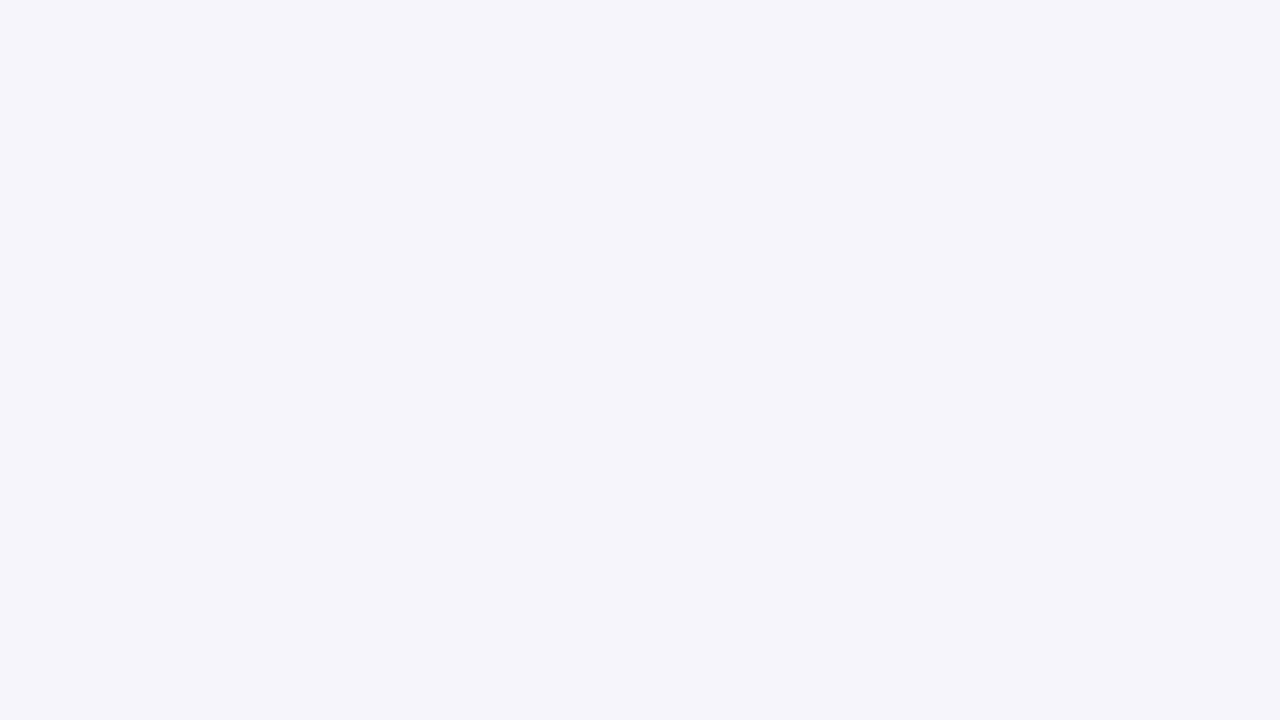

Reset Password page title element loaded
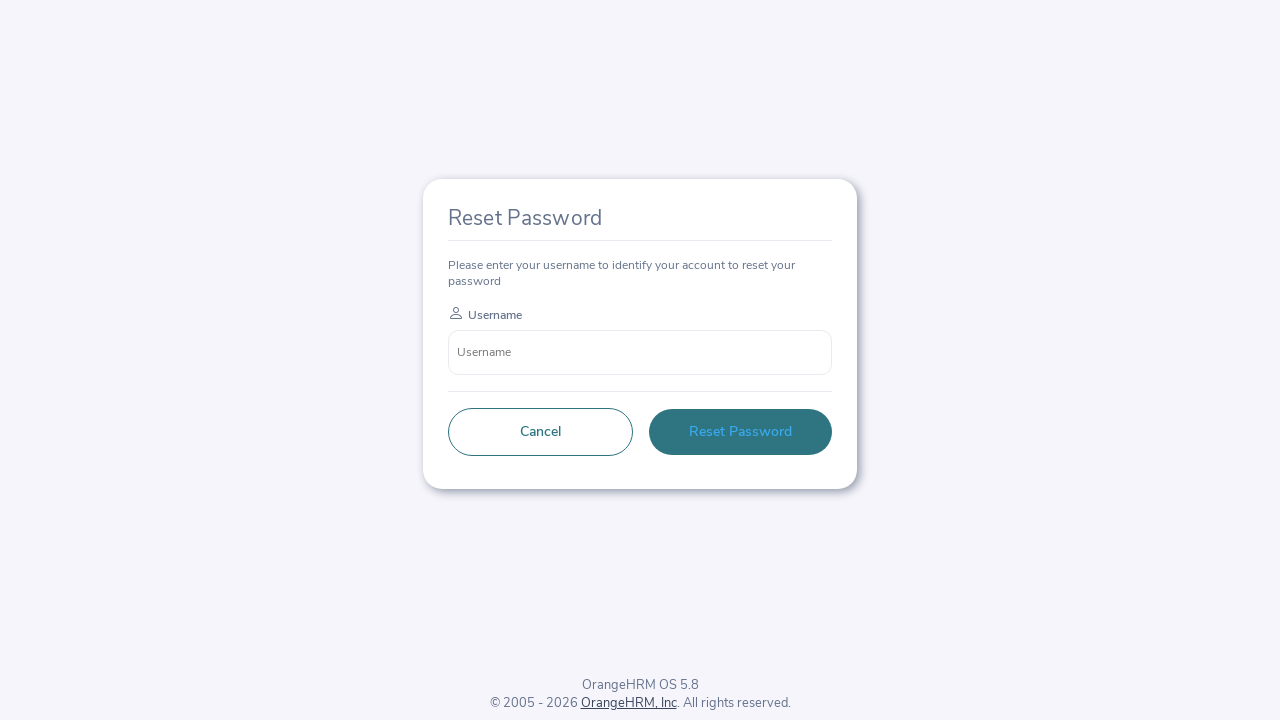

Retrieved page title text: 'Reset Password'
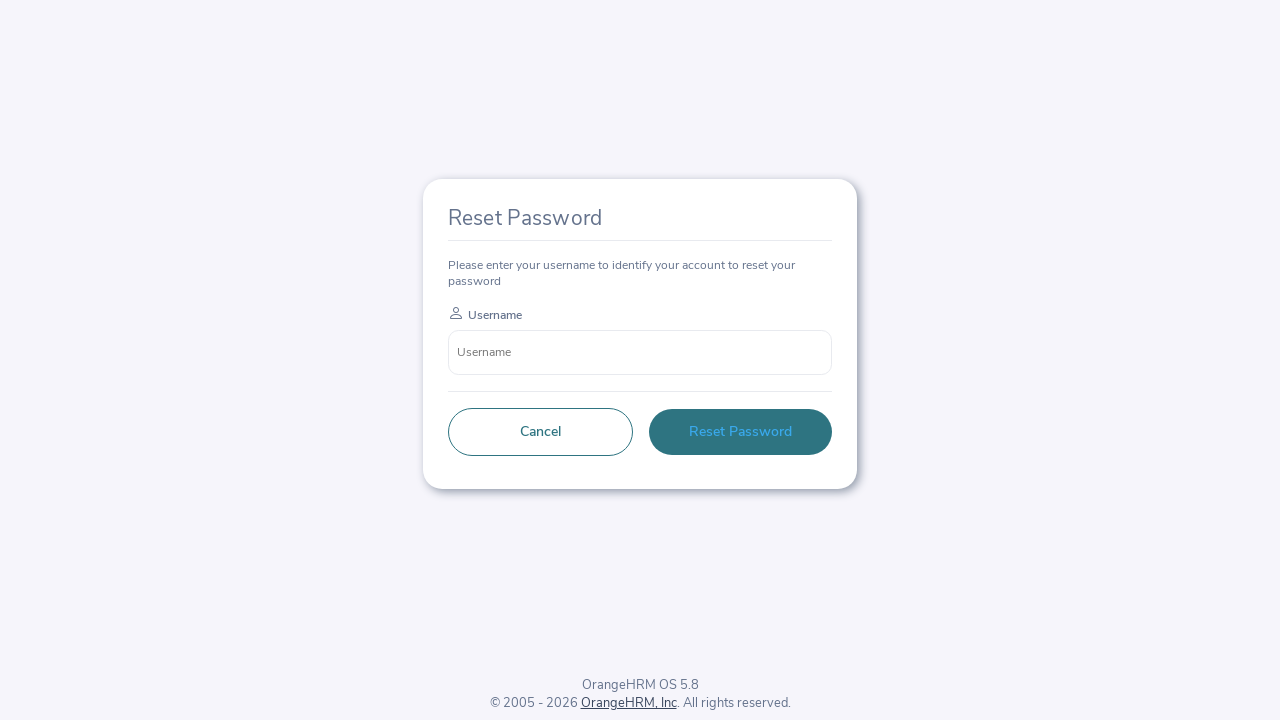

Verified page title is 'Reset Password'
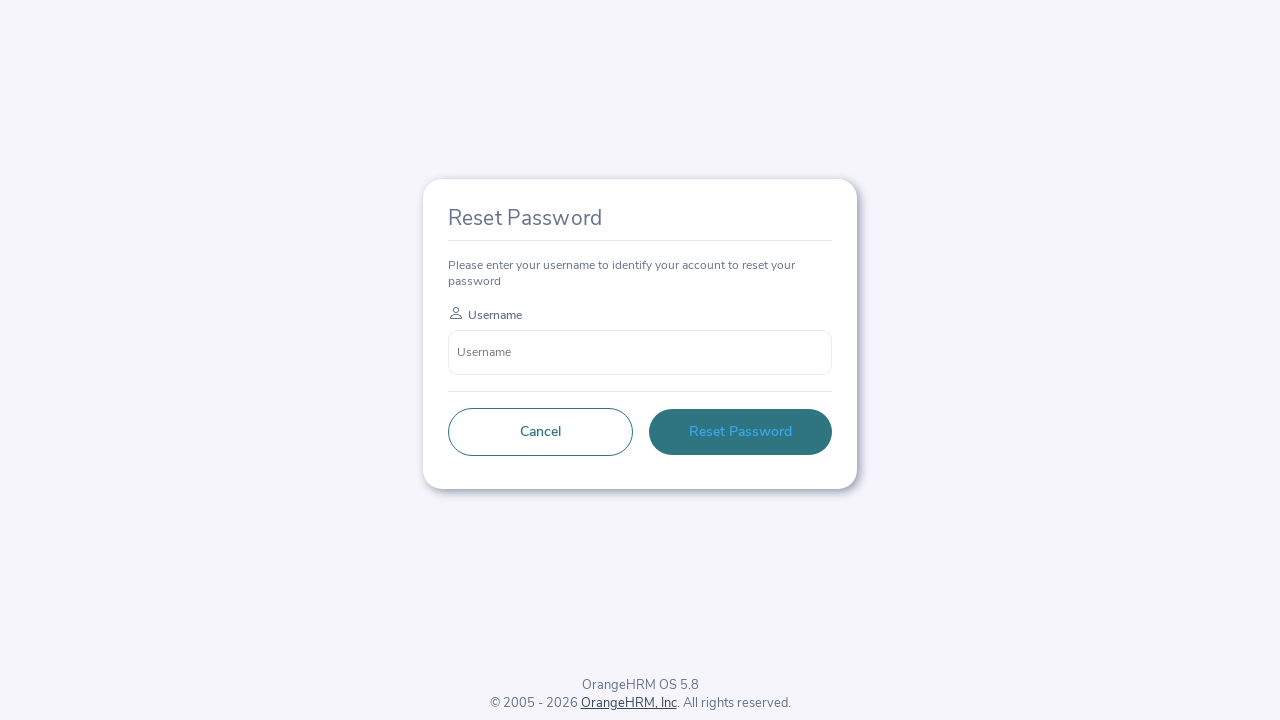

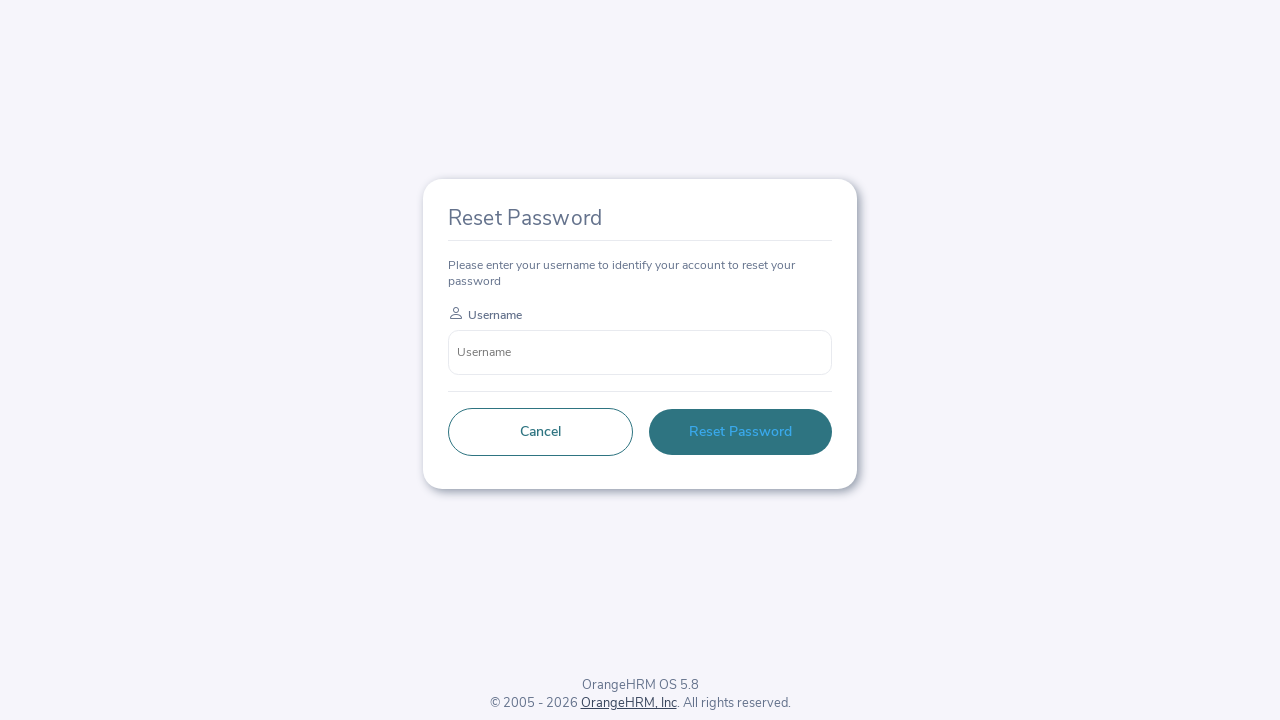